Tests the add/remove elements functionality by clicking the "Add Element" button 5 times and verifying that 5 delete buttons are created

Starting URL: http://the-internet.herokuapp.com/add_remove_elements/

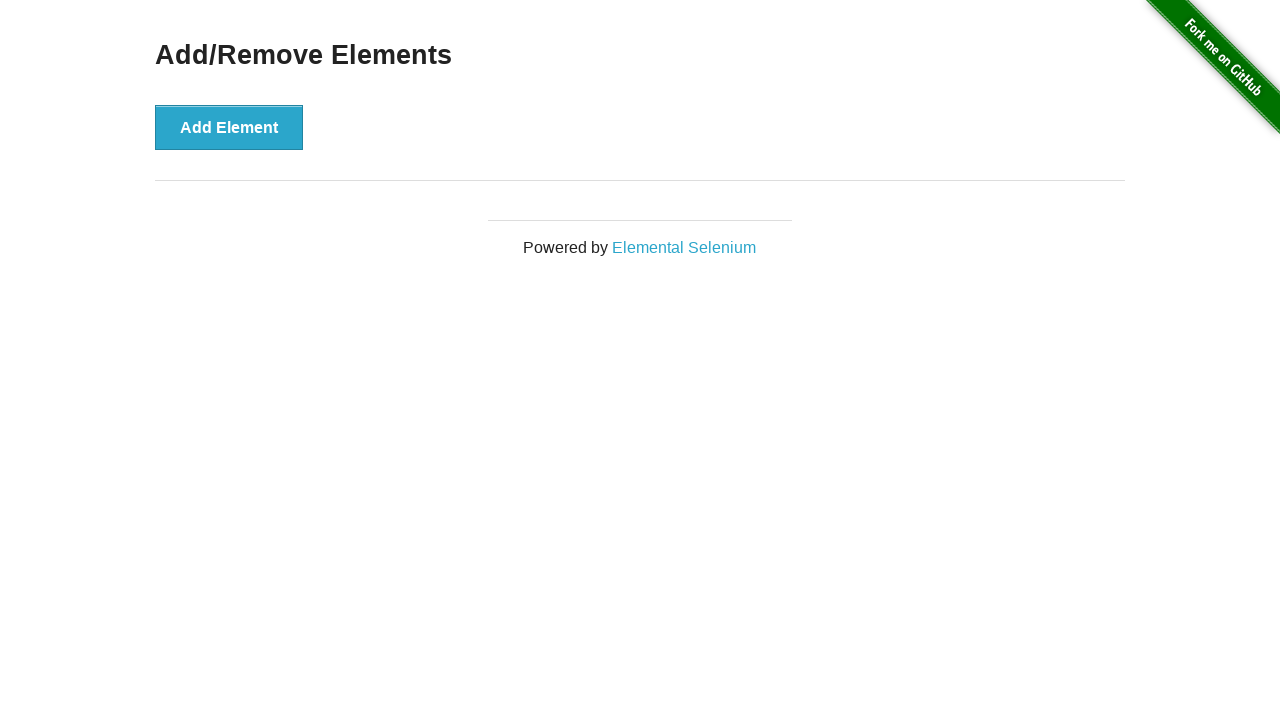

Clicked 'Add Element' button (iteration 1/5) at (229, 127) on xpath=//button[text()='Add Element']
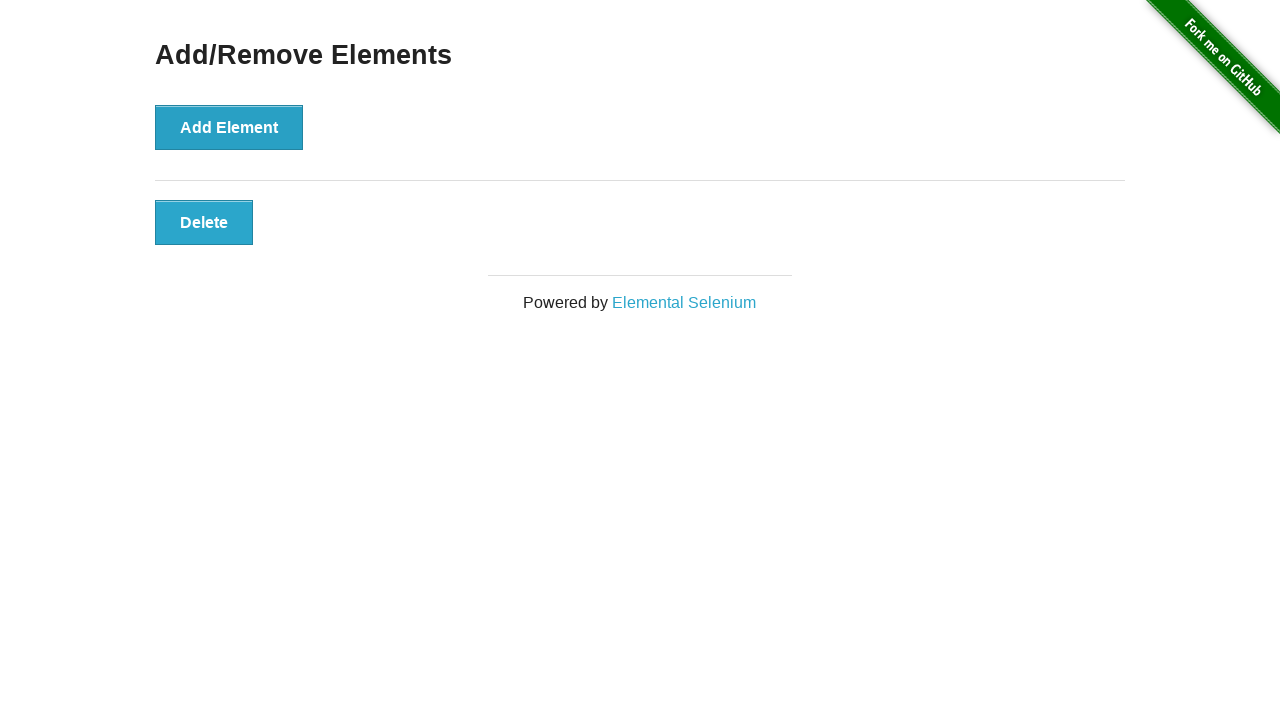

Clicked 'Add Element' button (iteration 2/5) at (229, 127) on xpath=//button[text()='Add Element']
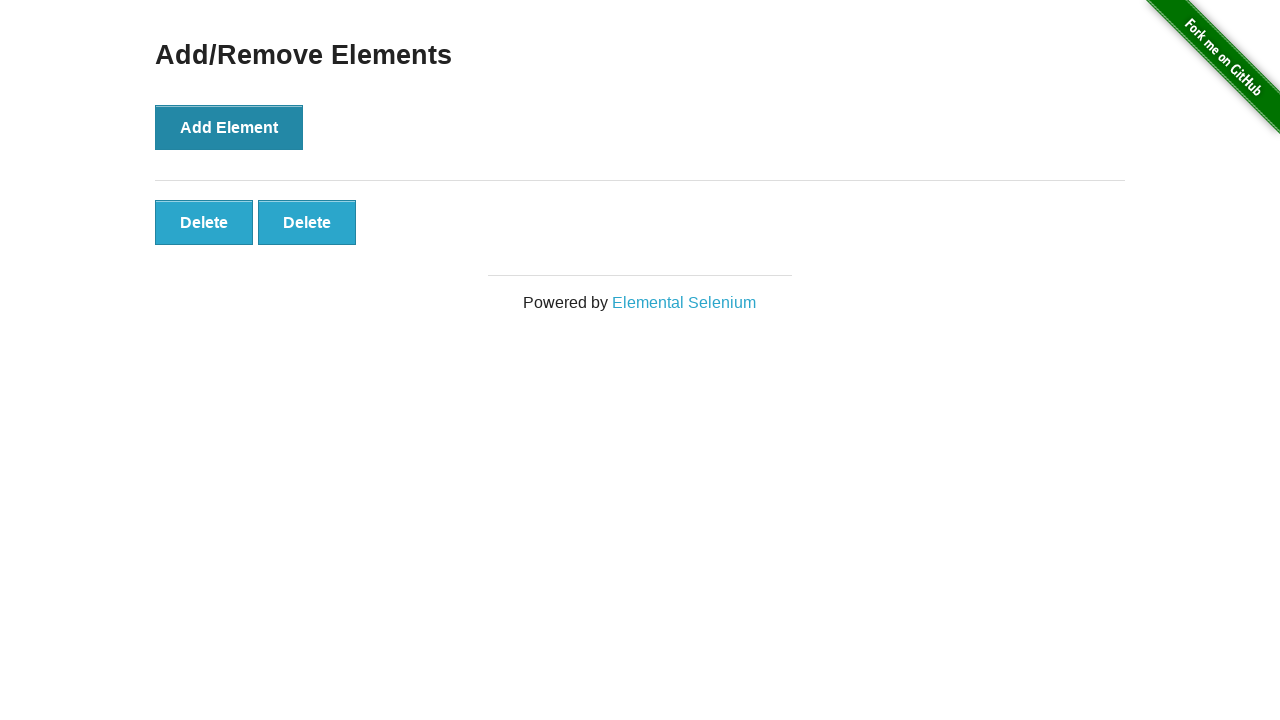

Clicked 'Add Element' button (iteration 3/5) at (229, 127) on xpath=//button[text()='Add Element']
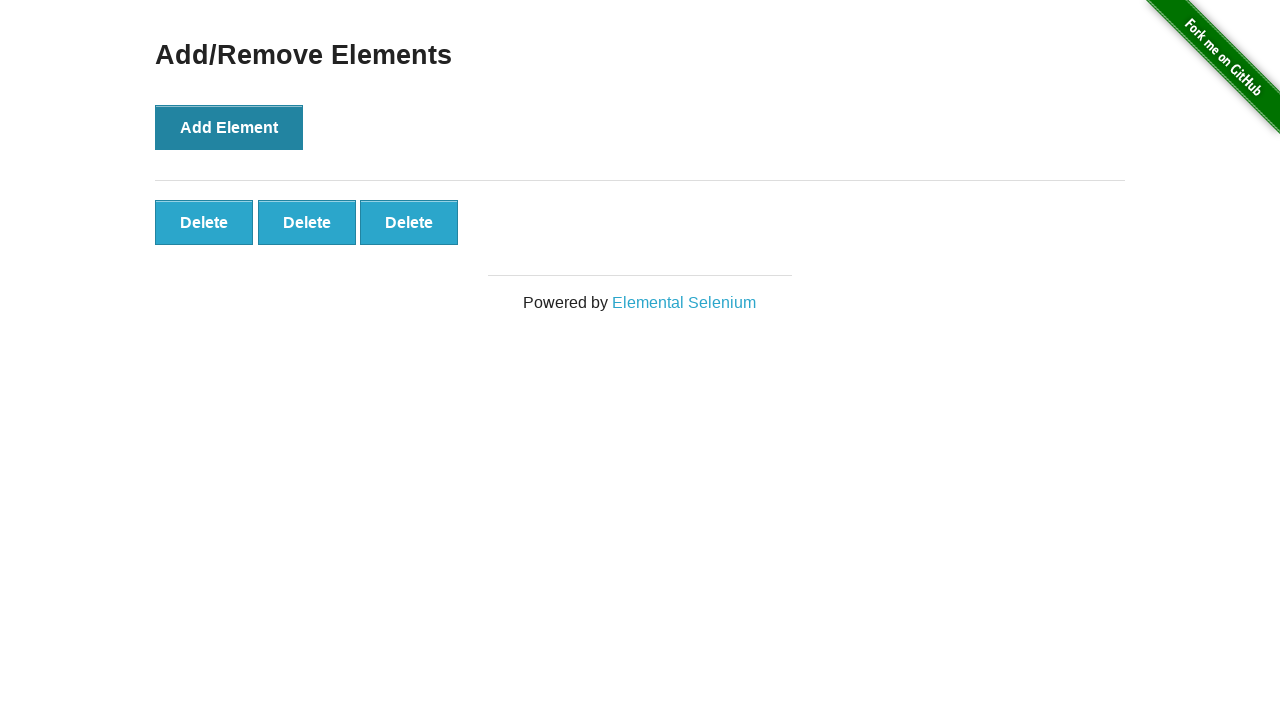

Clicked 'Add Element' button (iteration 4/5) at (229, 127) on xpath=//button[text()='Add Element']
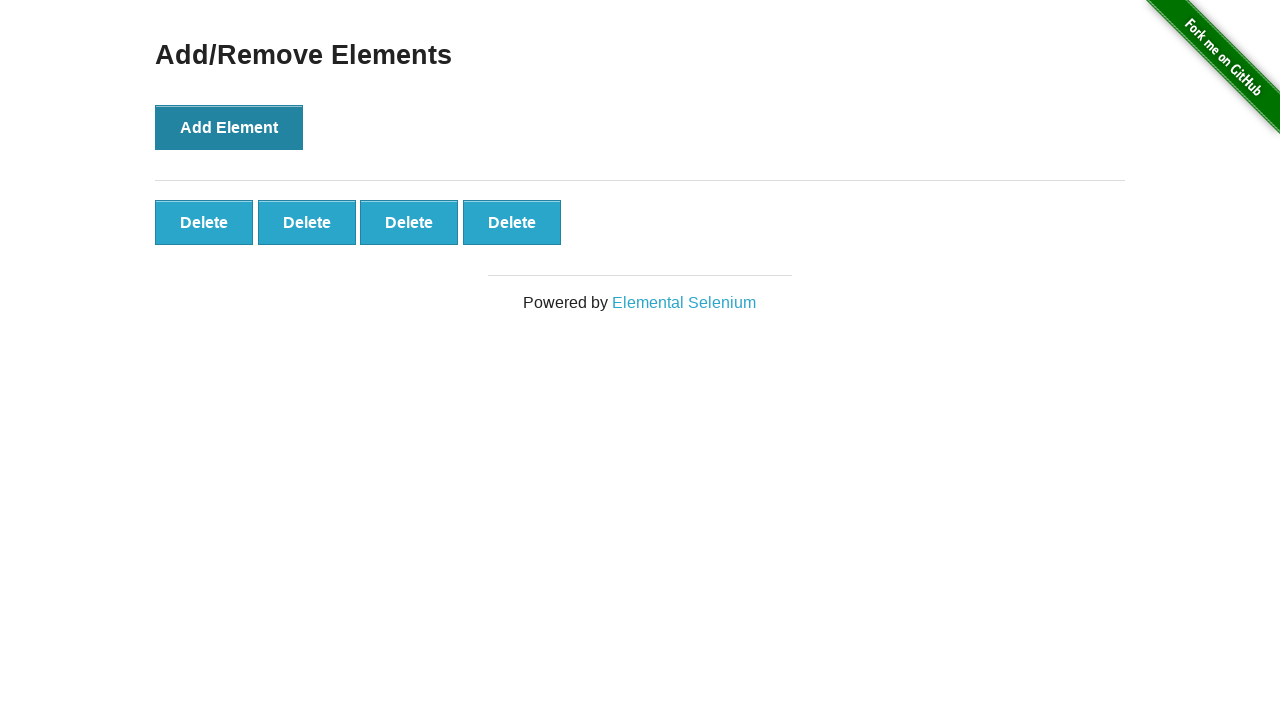

Clicked 'Add Element' button (iteration 5/5) at (229, 127) on xpath=//button[text()='Add Element']
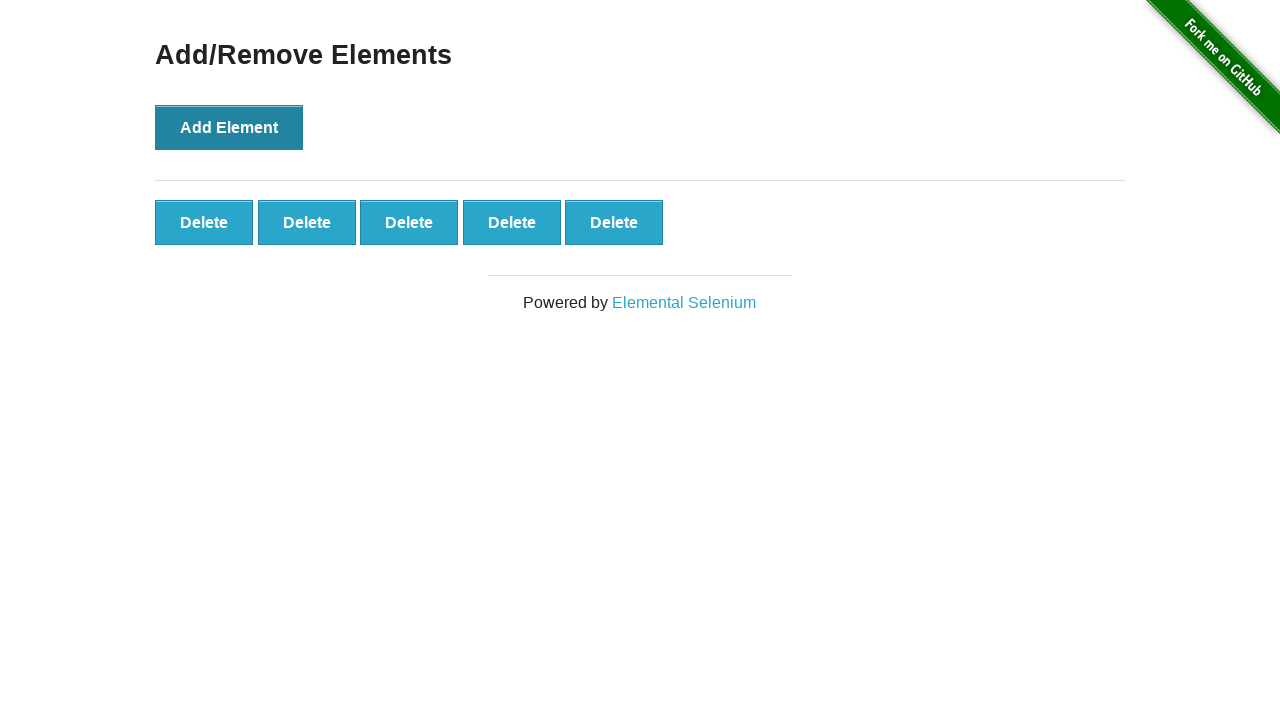

Waited for delete buttons to appear
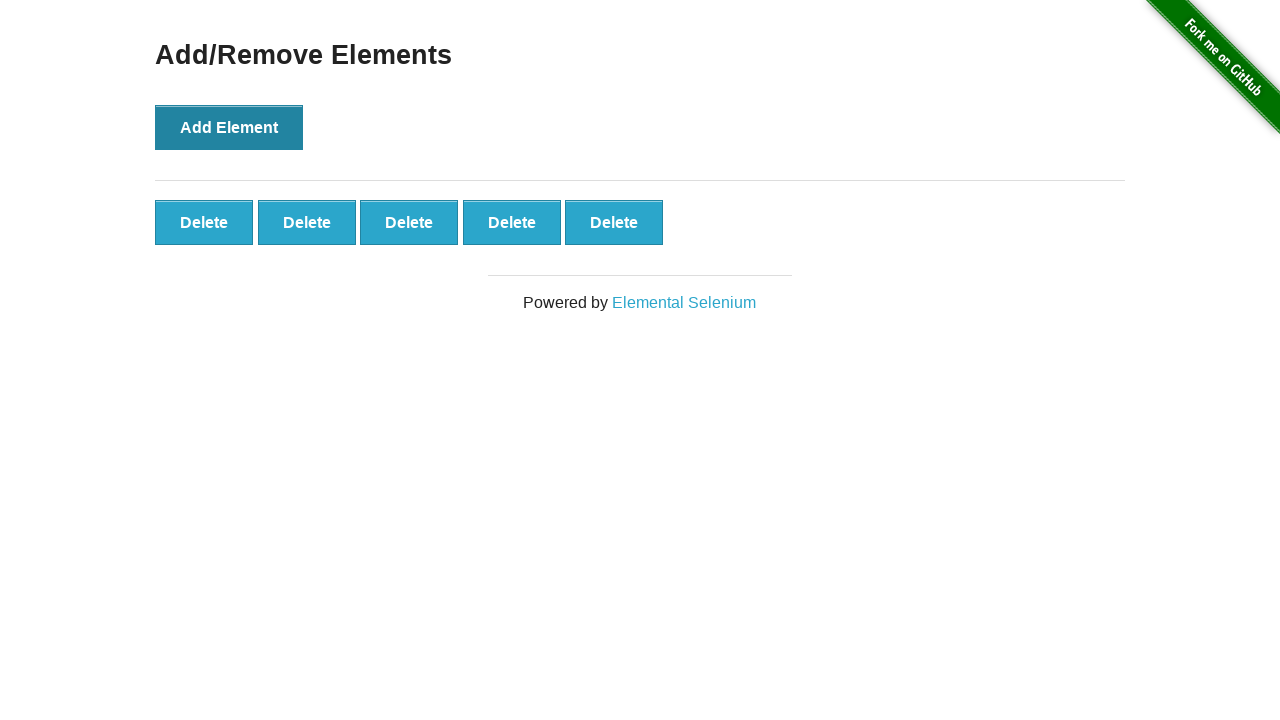

Located all delete buttons
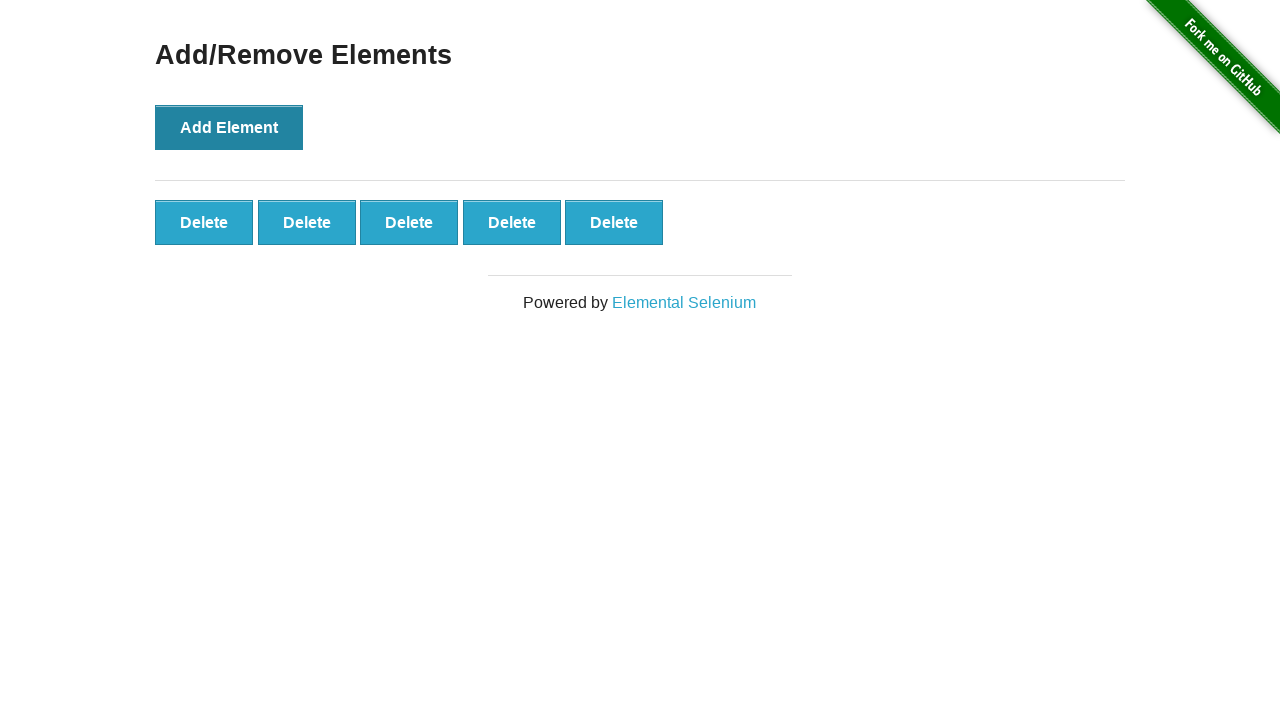

Verified that 5 delete buttons were created
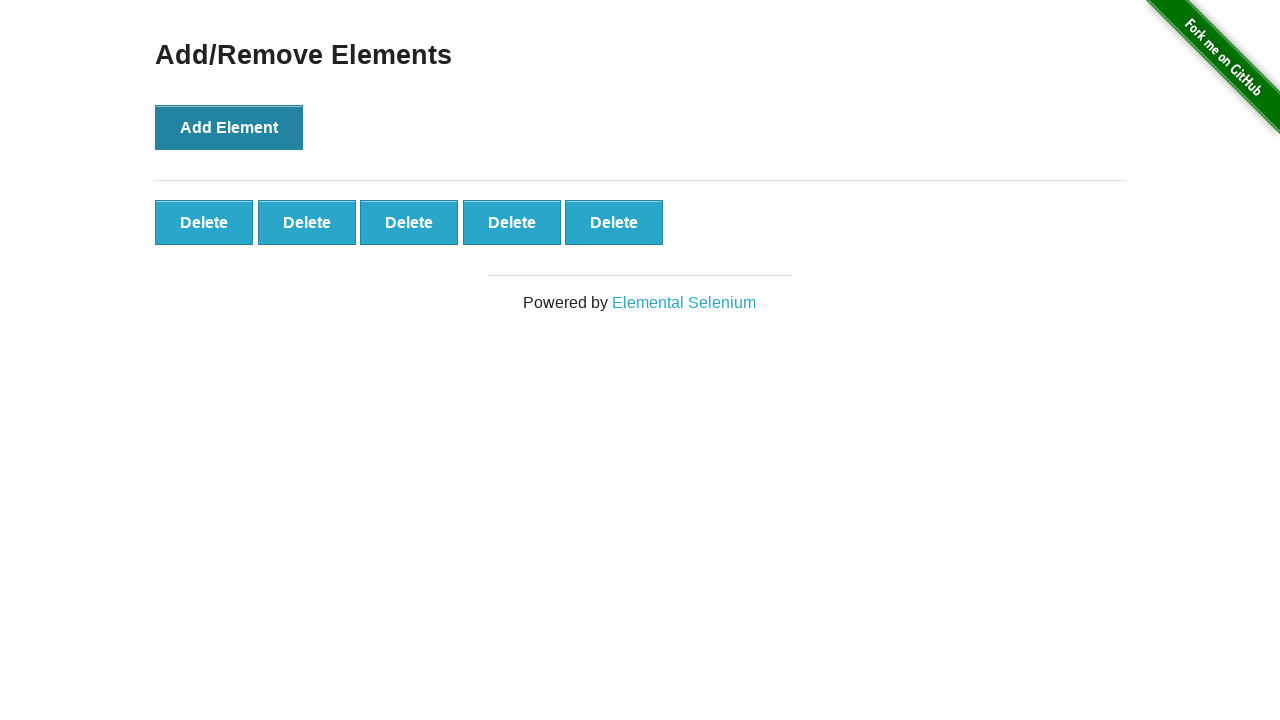

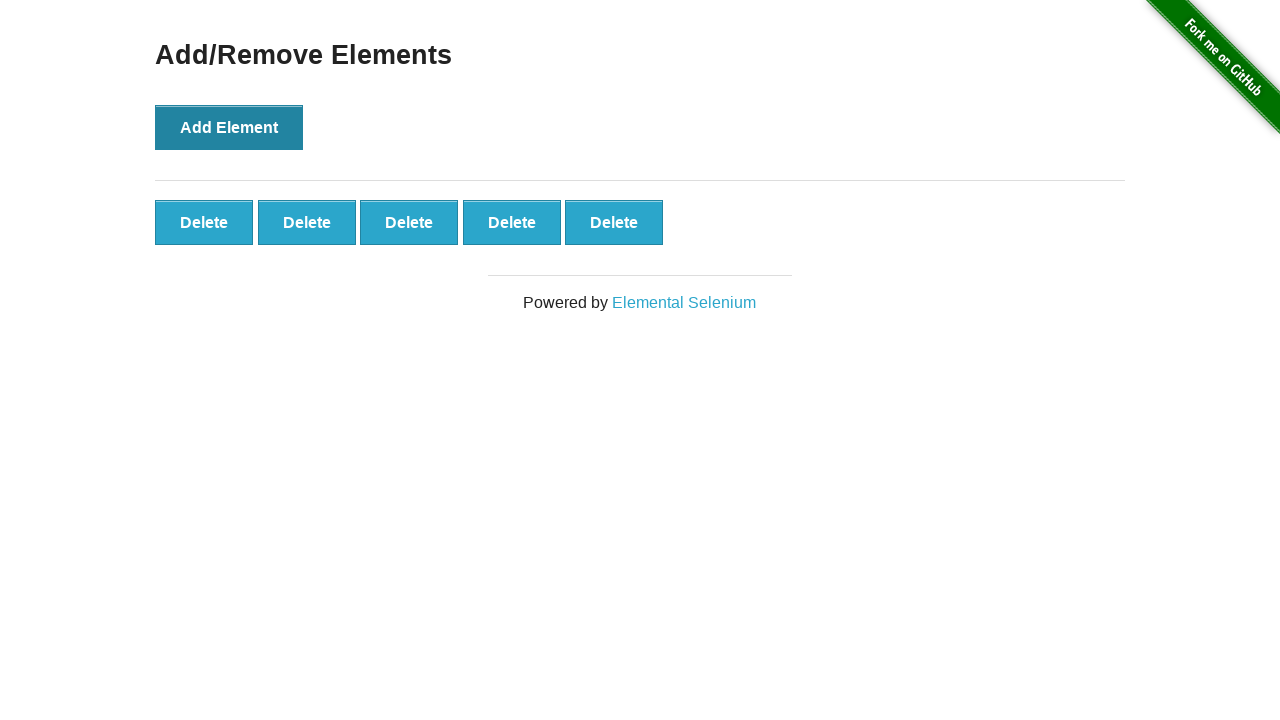